Tests dropdown selection functionality by selecting options using different methods (by index, value, and visible text)

Starting URL: https://www.hyrtutorials.com/p/html-dropdown-elements-practice.html

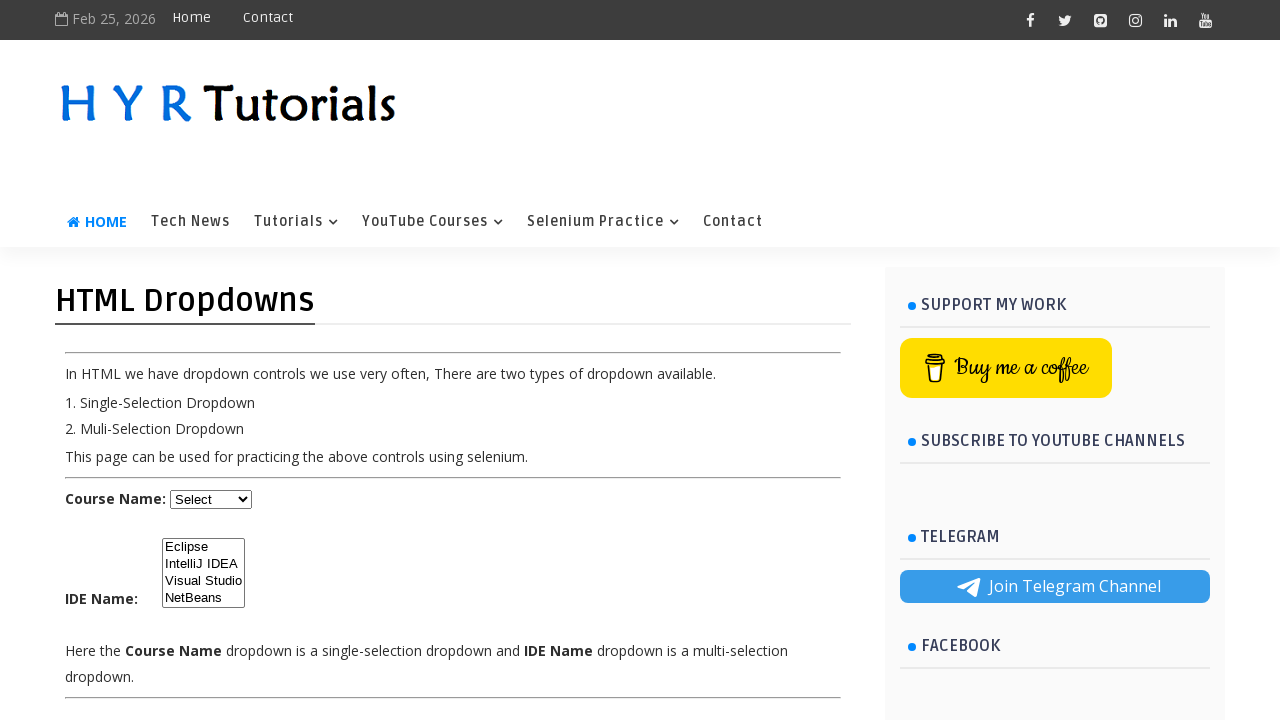

Located the course dropdown element
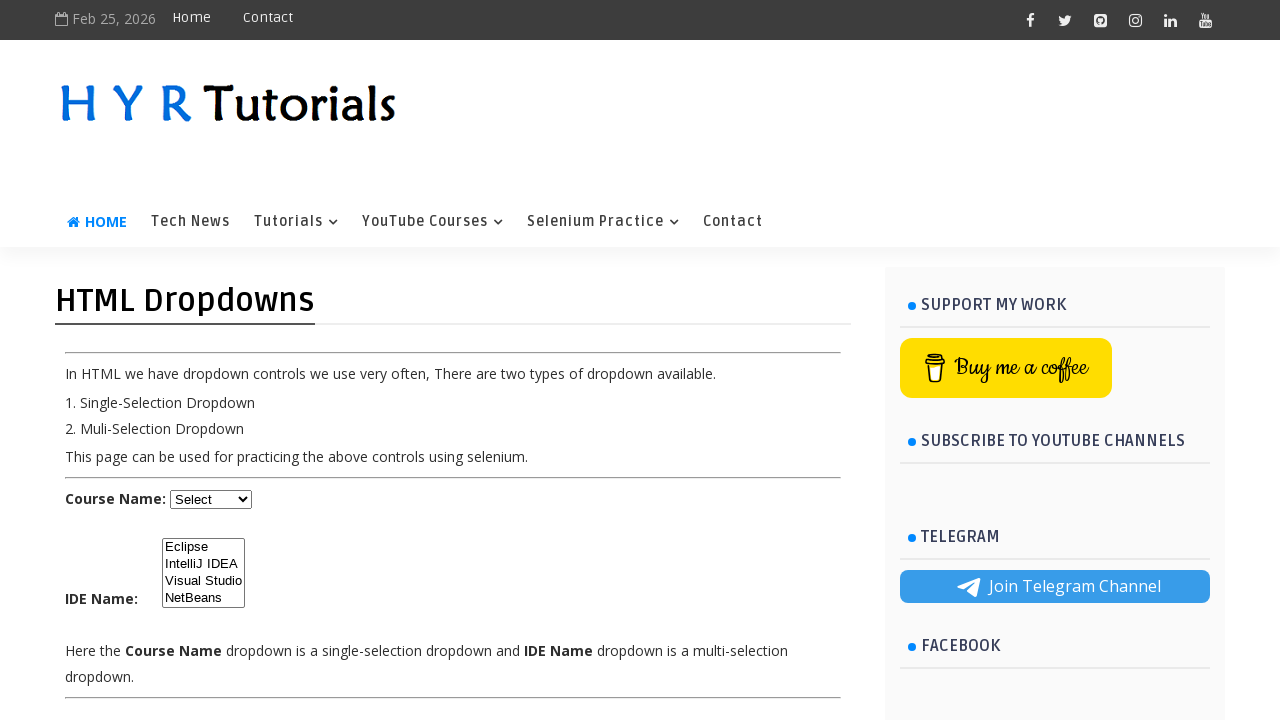

Selected dropdown option by index 1 (2nd option) on #course
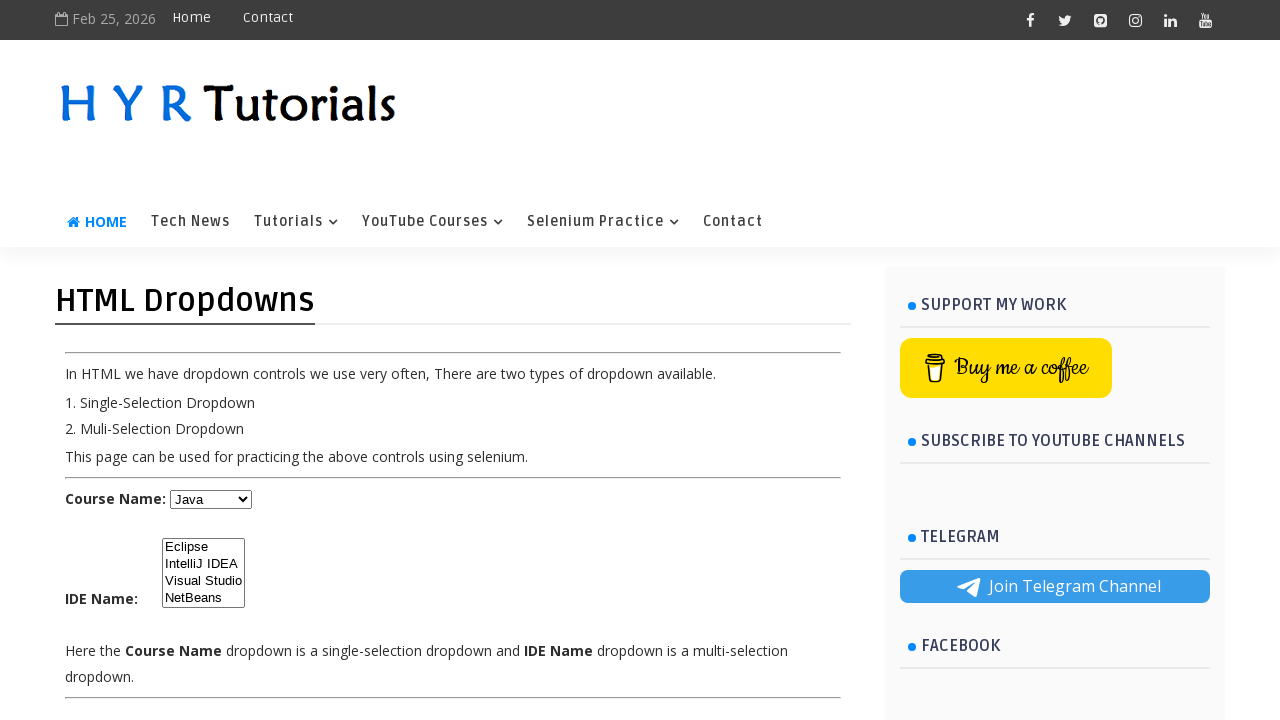

Selected dropdown option by value 'net' on #course
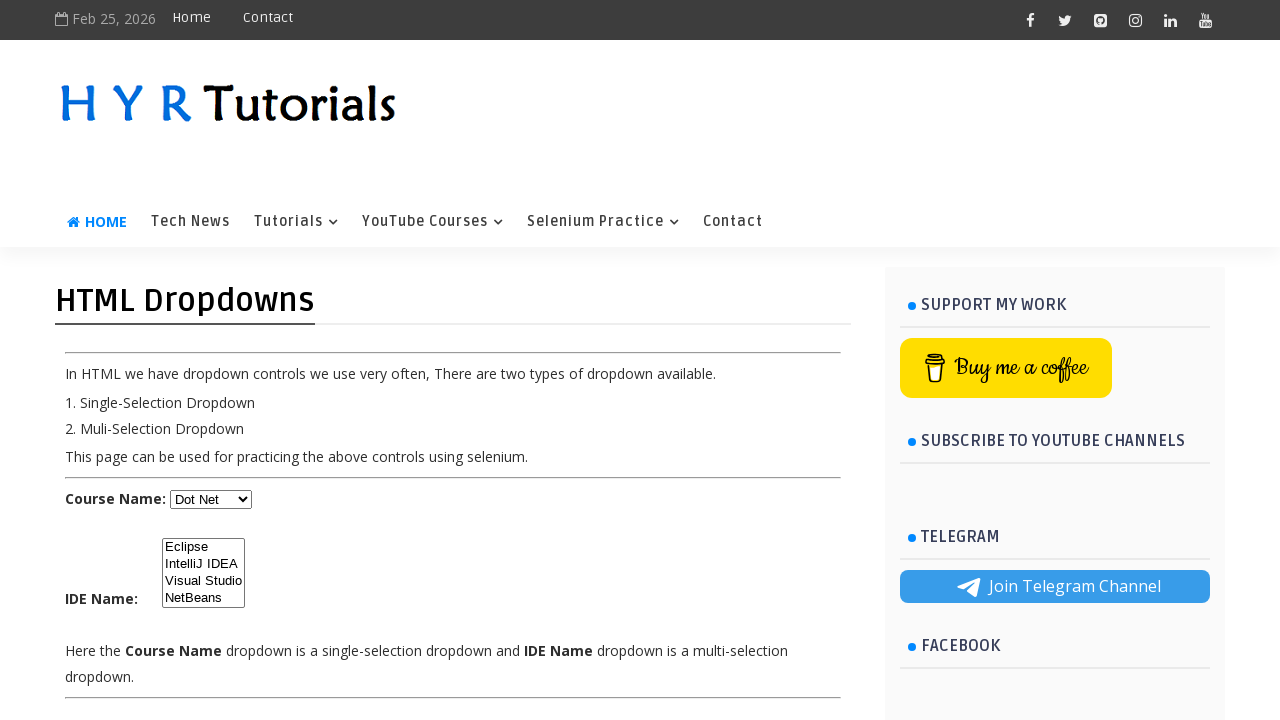

Selected dropdown option by visible text 'Javascript' on #course
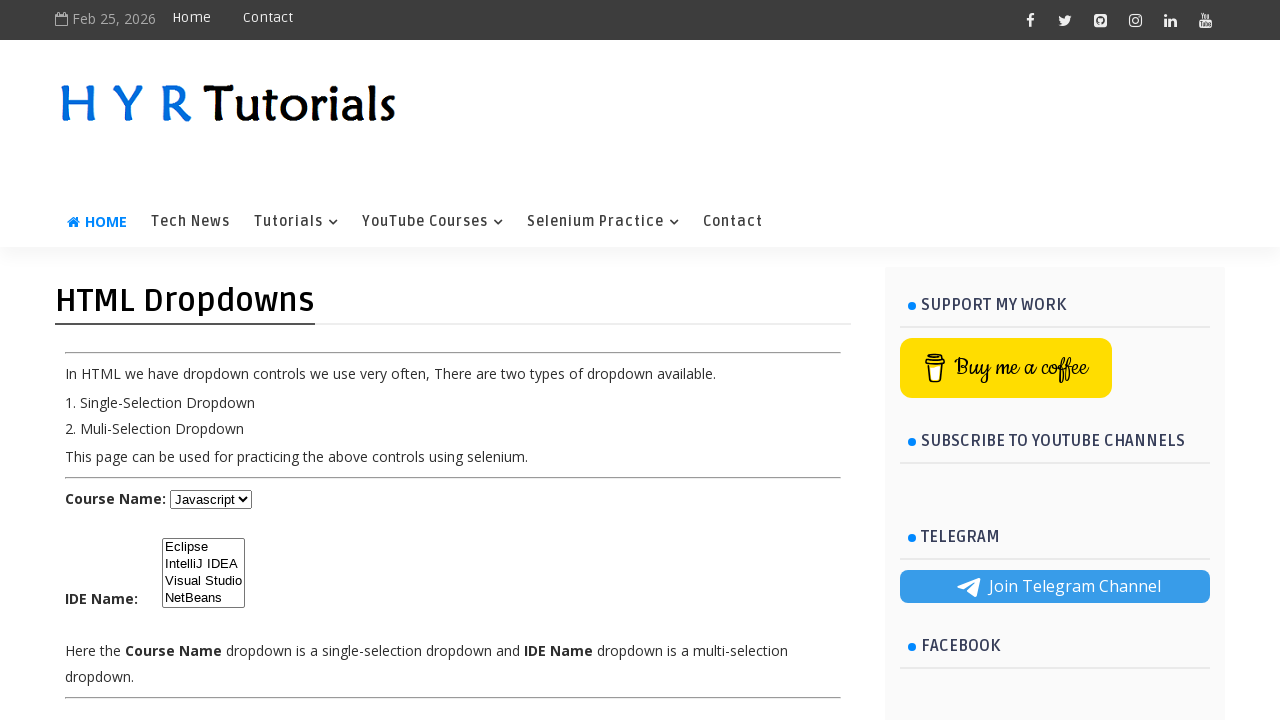

Retrieved the selected dropdown value for verification
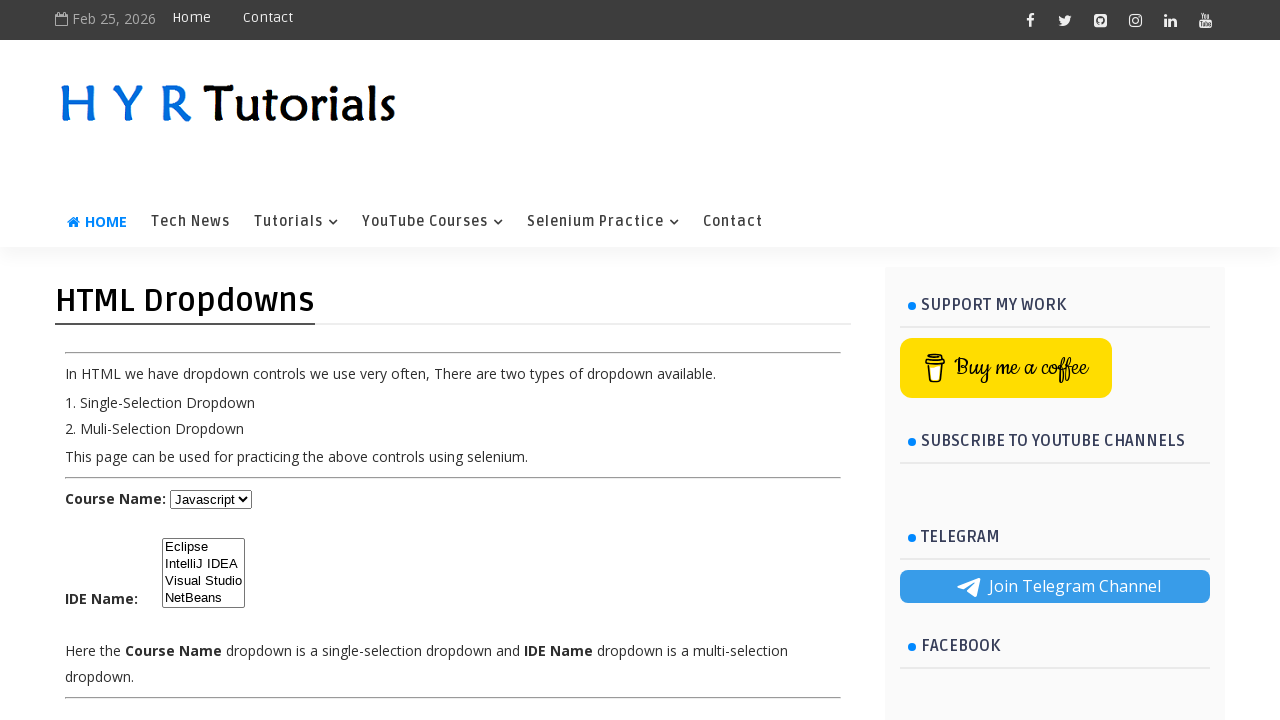

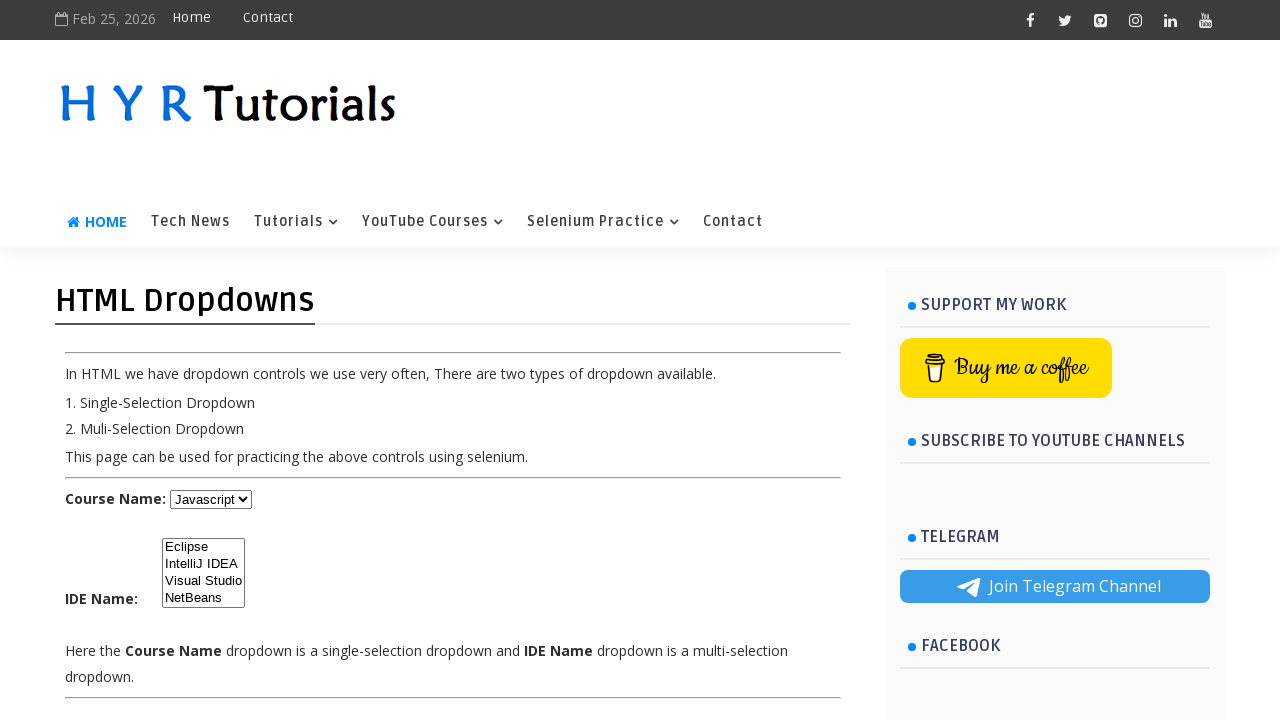